Tests that entered text is trimmed when editing a todo item

Starting URL: https://demo.playwright.dev/todomvc

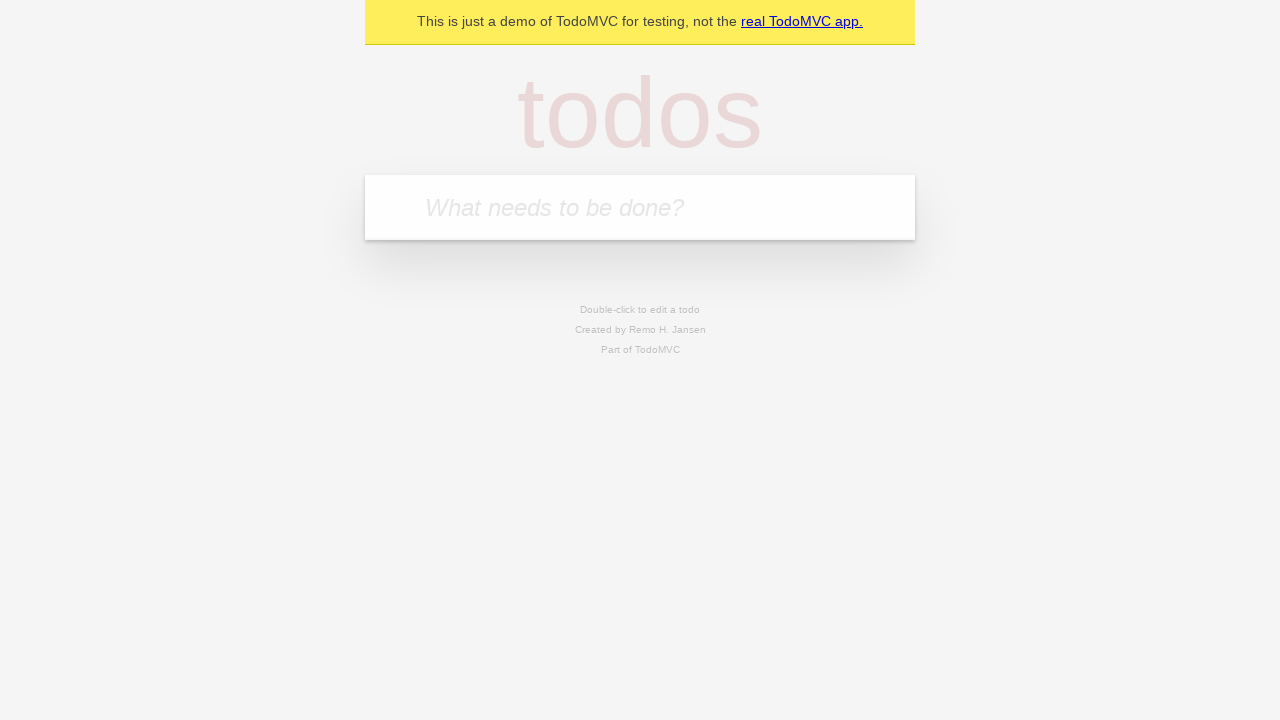

Filled first todo input with 'buy some cheese' on internal:attr=[placeholder="What needs to be done?"i]
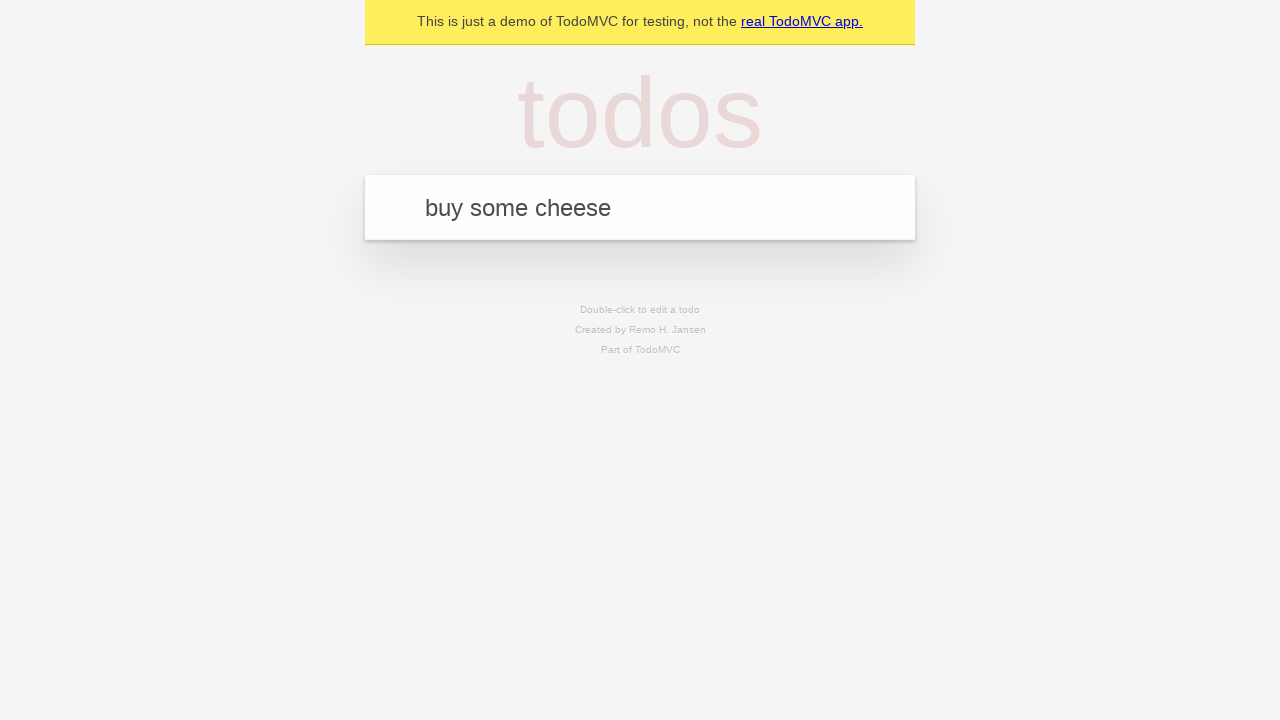

Pressed Enter to create first todo on internal:attr=[placeholder="What needs to be done?"i]
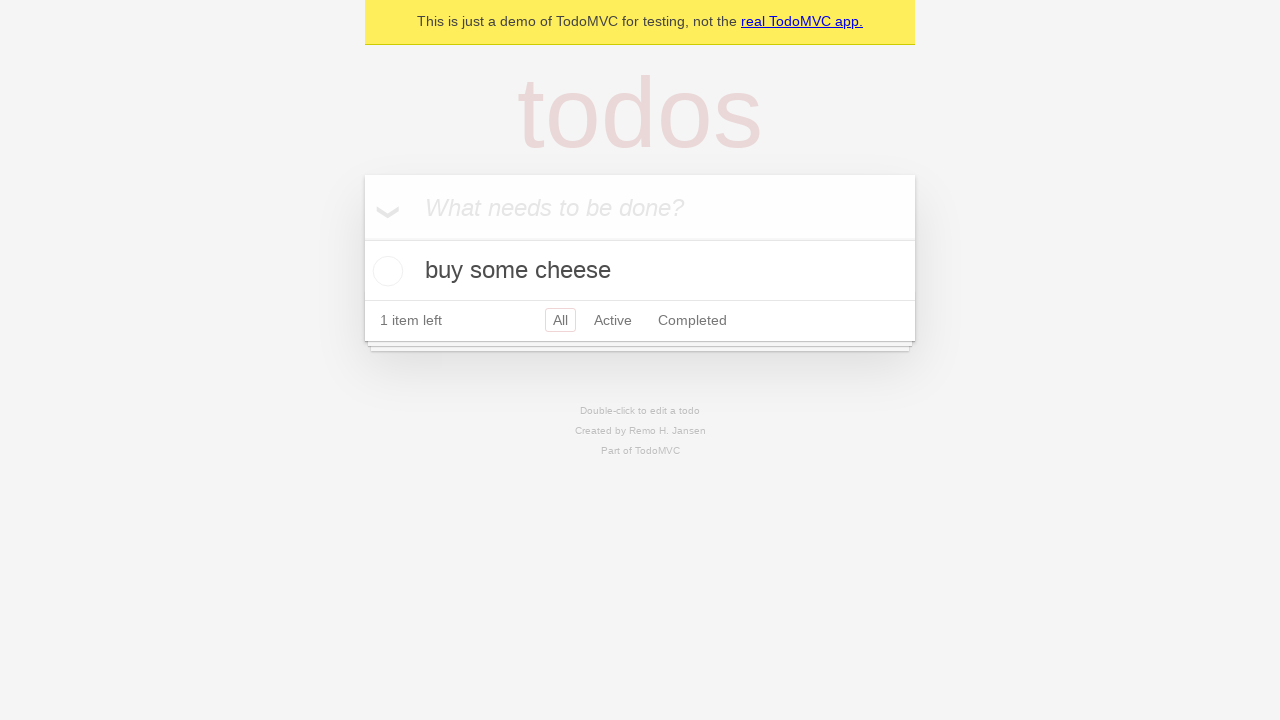

Filled todo input with 'feed the cat' on internal:attr=[placeholder="What needs to be done?"i]
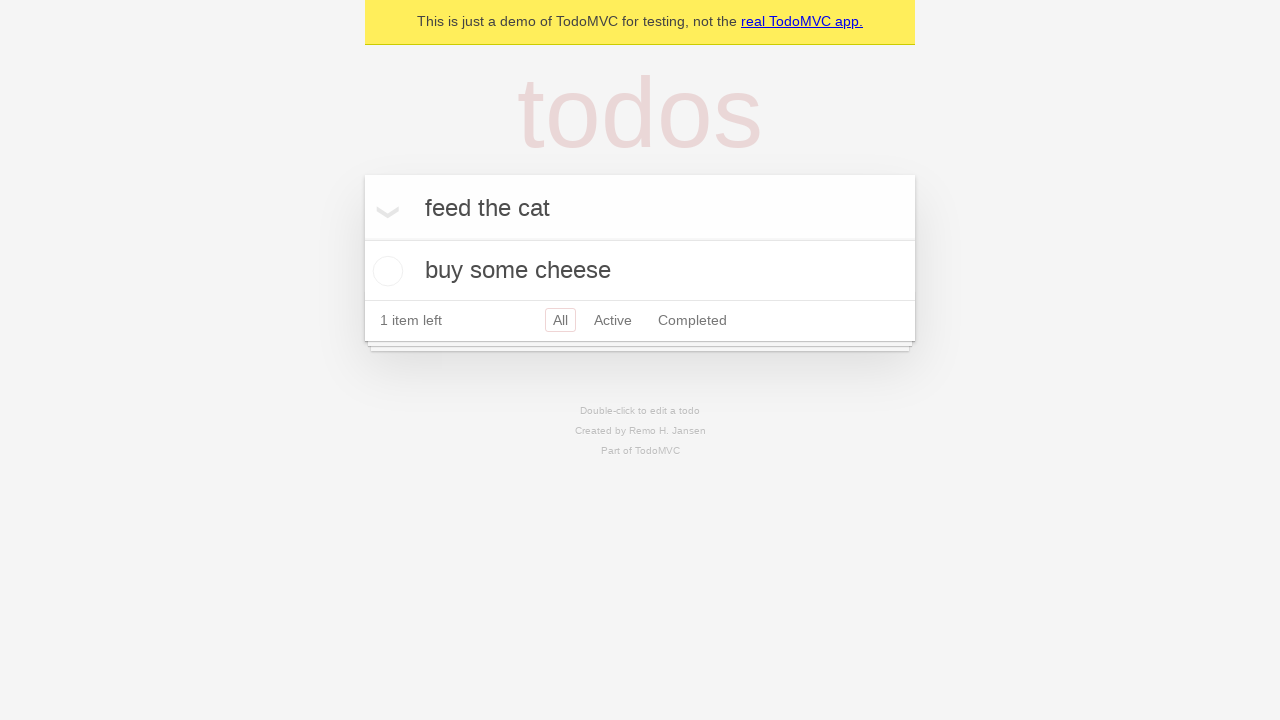

Pressed Enter to create second todo on internal:attr=[placeholder="What needs to be done?"i]
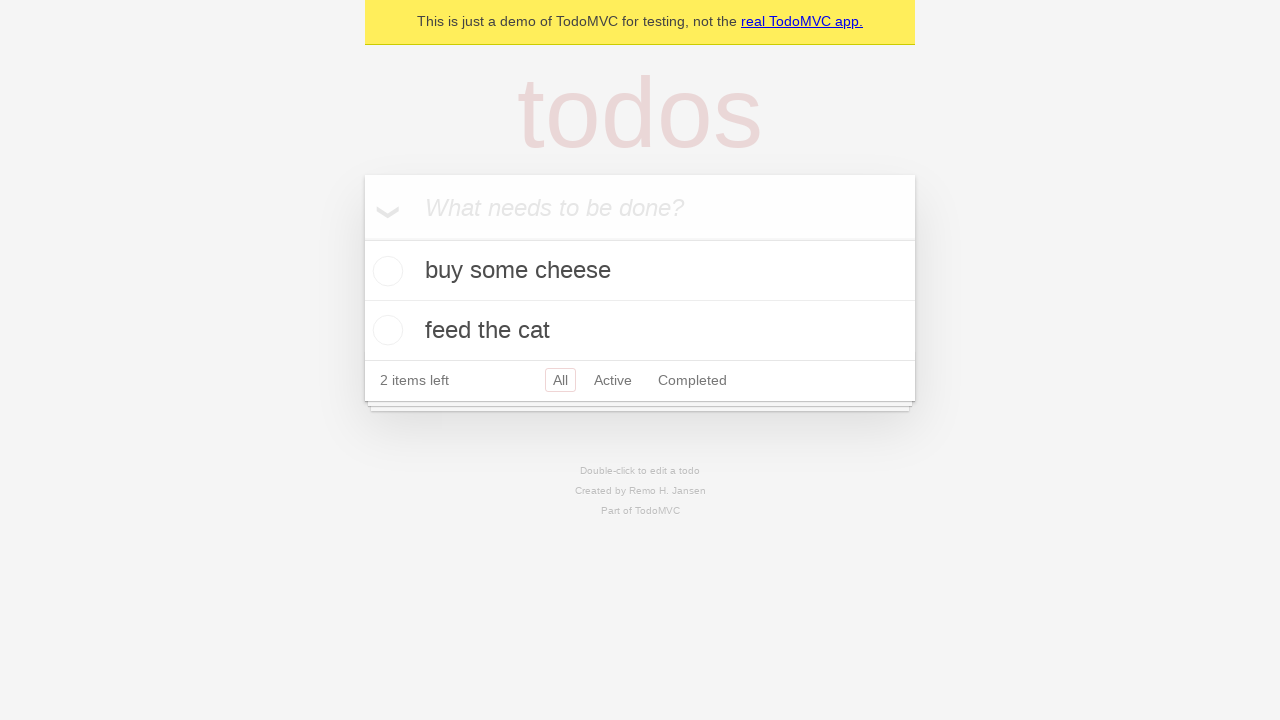

Filled todo input with 'book a doctors appointment' on internal:attr=[placeholder="What needs to be done?"i]
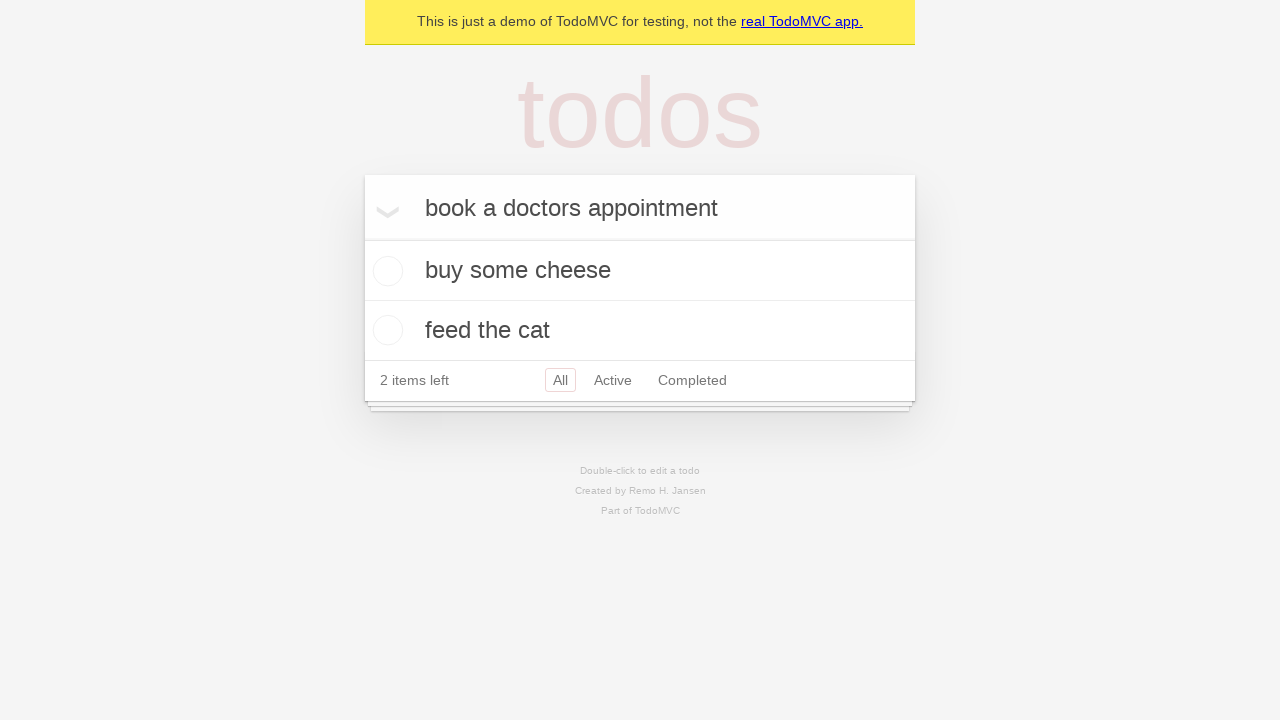

Pressed Enter to create third todo on internal:attr=[placeholder="What needs to be done?"i]
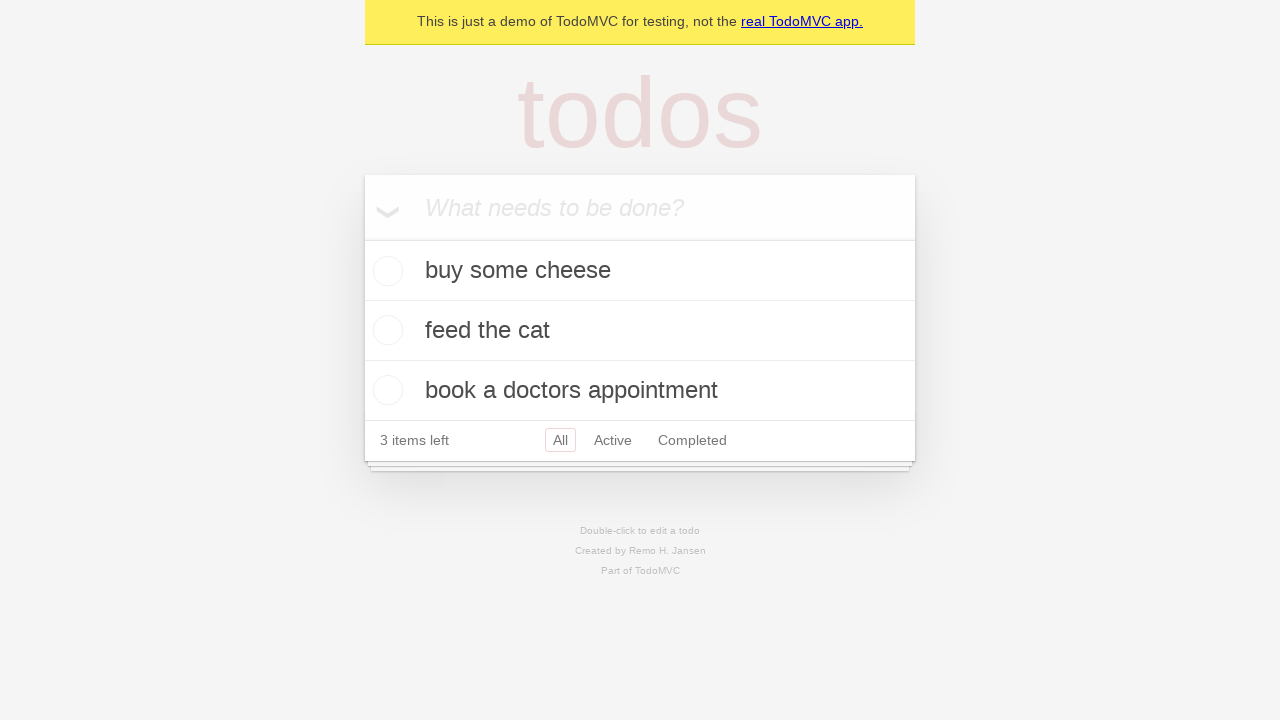

Double-clicked second todo item to enter edit mode at (640, 331) on internal:testid=[data-testid="todo-item"s] >> nth=1
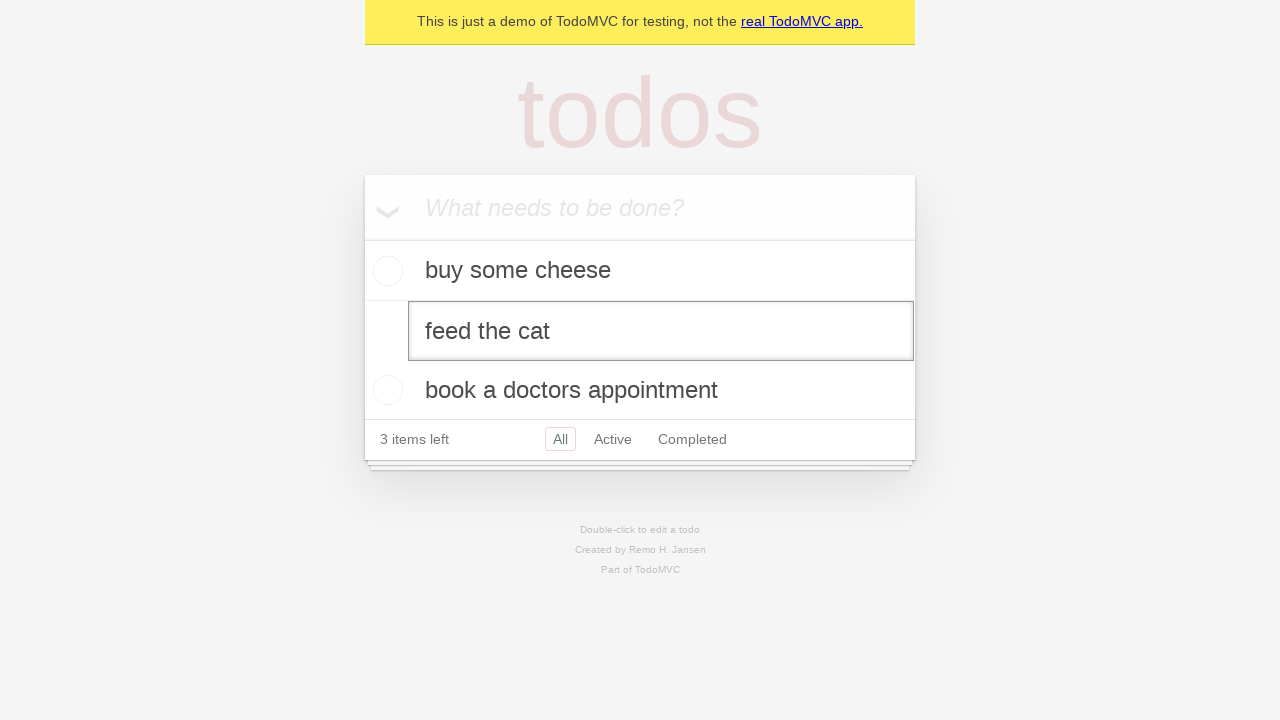

Filled edit textbox with '    buy some sausages    ' (text with whitespace) on internal:testid=[data-testid="todo-item"s] >> nth=1 >> internal:role=textbox[nam
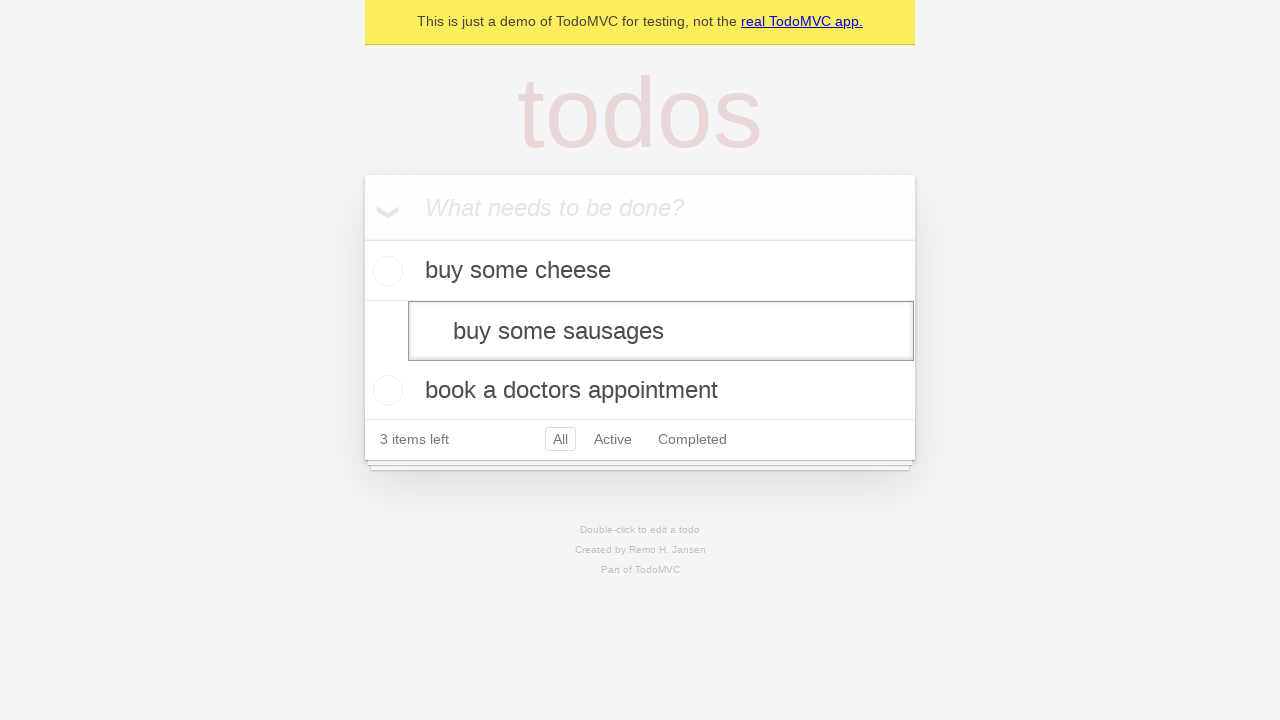

Pressed Enter to confirm edit and verify text is trimmed on internal:testid=[data-testid="todo-item"s] >> nth=1 >> internal:role=textbox[nam
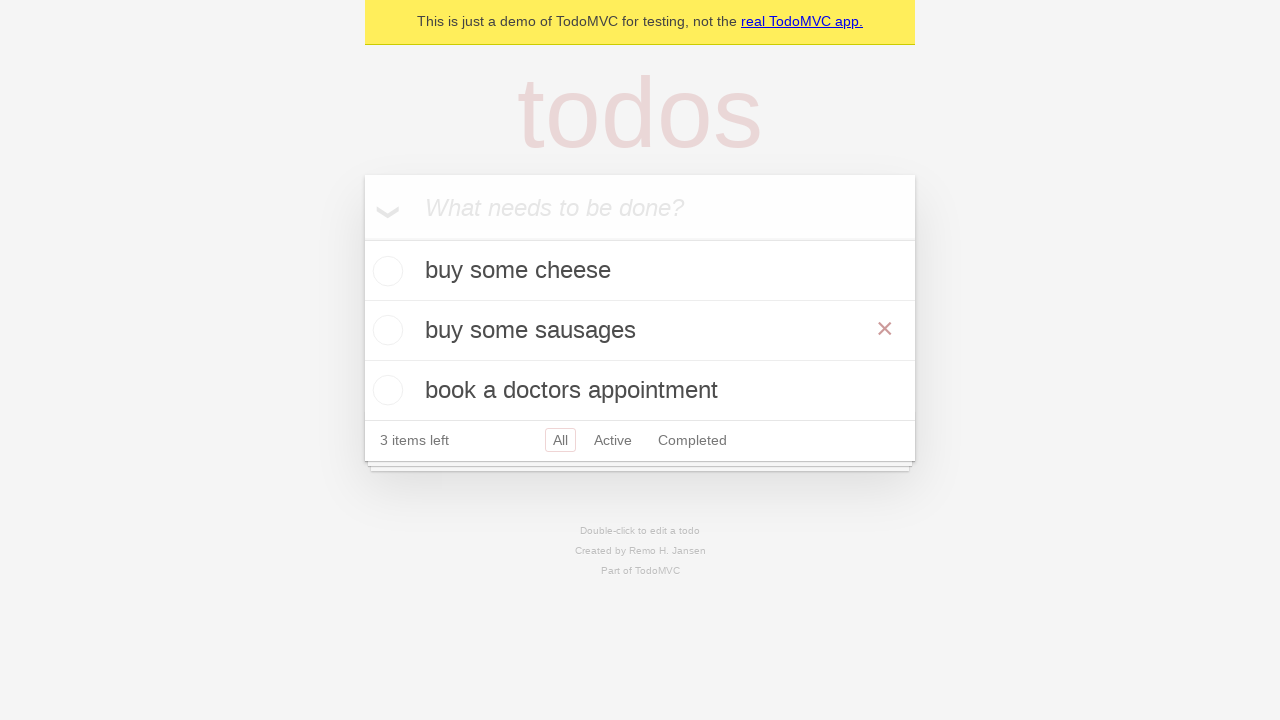

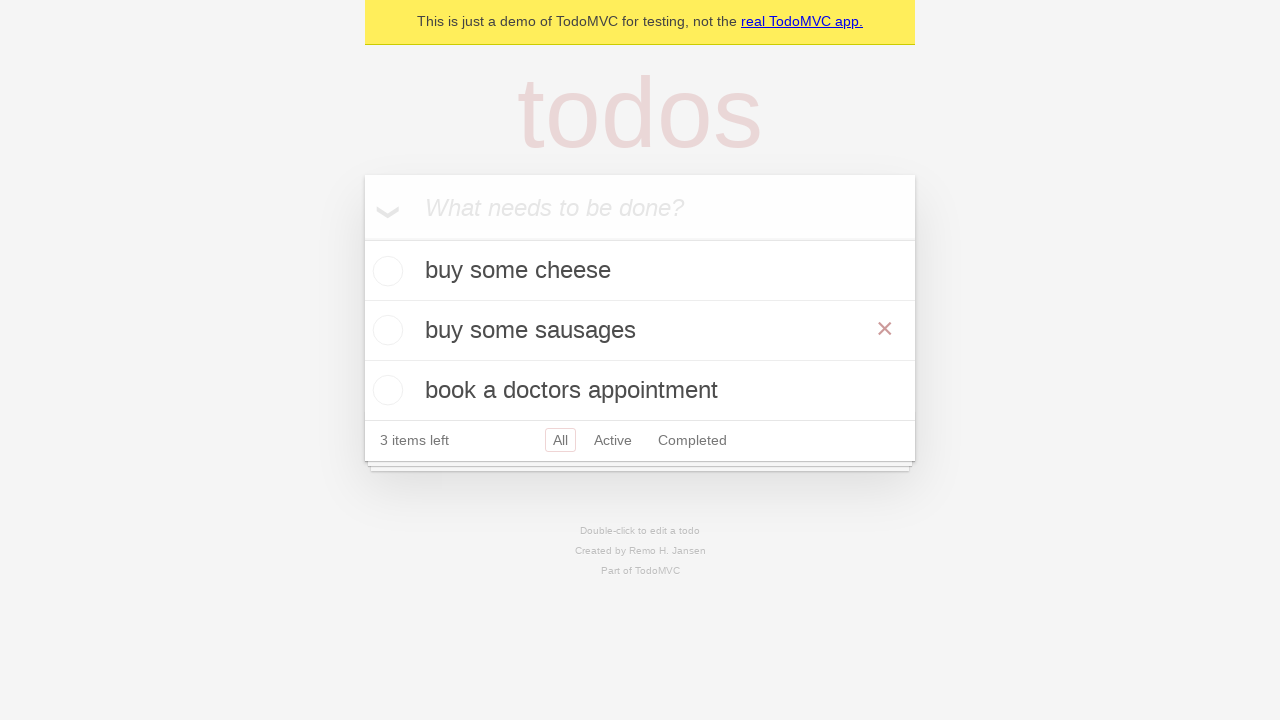